Navigates to Rubber Ducks page and verifies the Purple Duck product is displayed

Starting URL: http://litecart.stqa.ru/en/

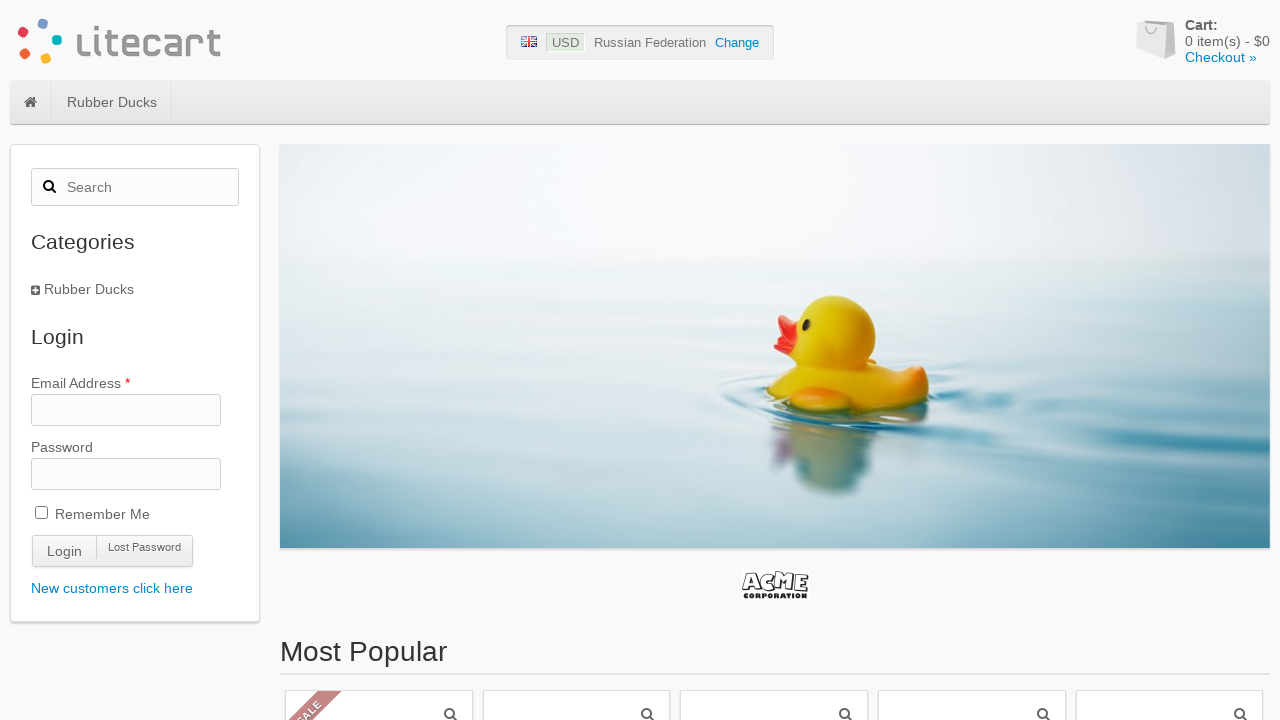

Clicked on Rubber Ducks menu item at (112, 102) on #site-menu .category-1 > a
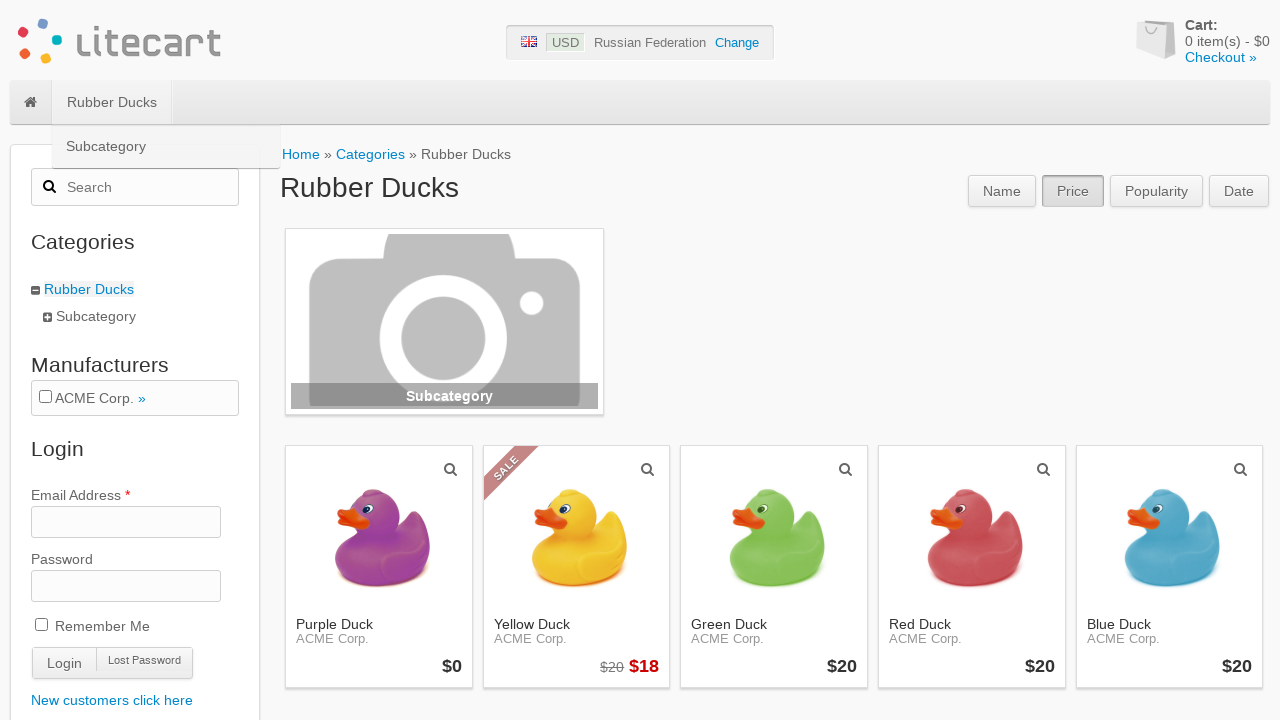

Duck product names loaded on Rubber Ducks page
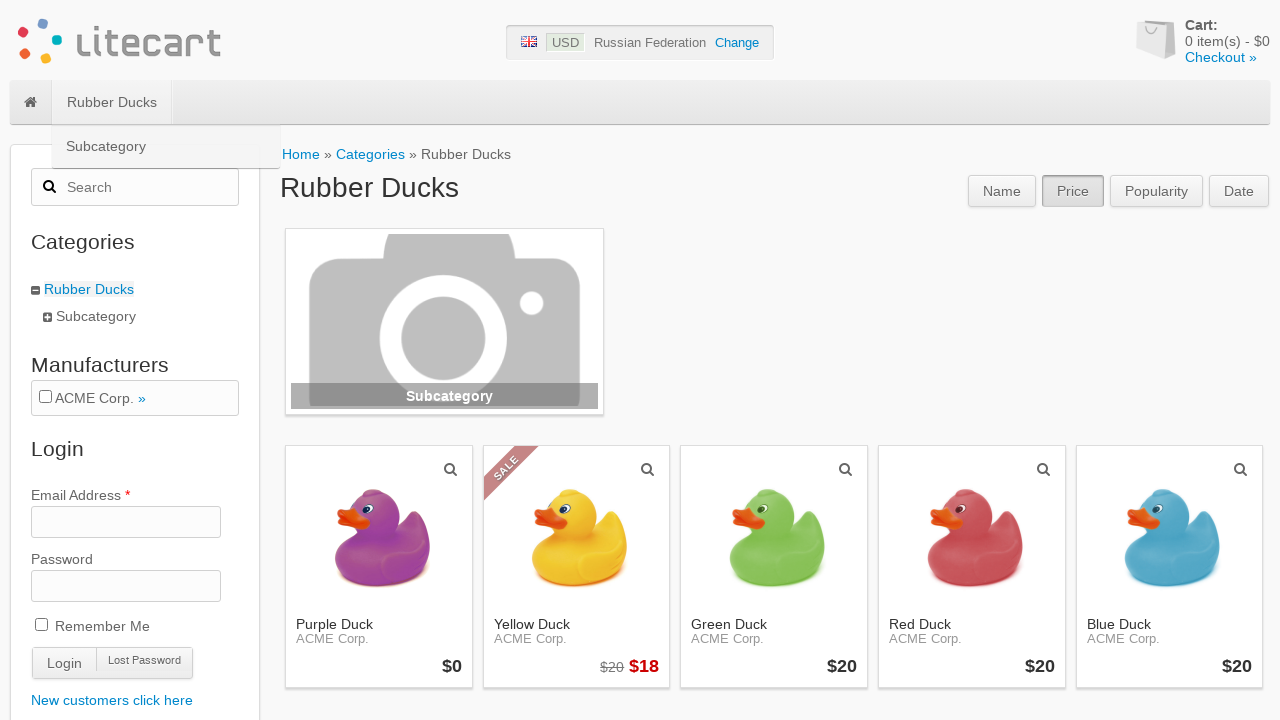

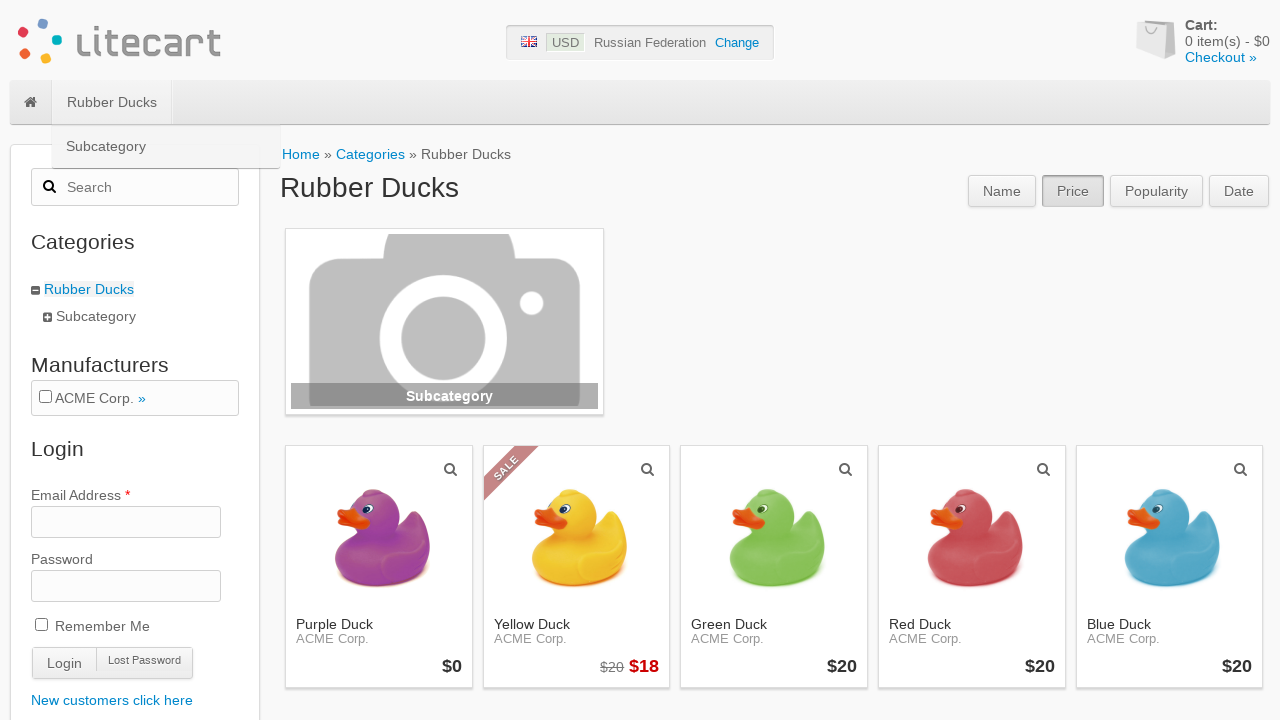